Tests web table elements by navigating to a demo page and verifying the presence of table rows and columns

Starting URL: https://demo.guru99.com/test/web-table-element.php

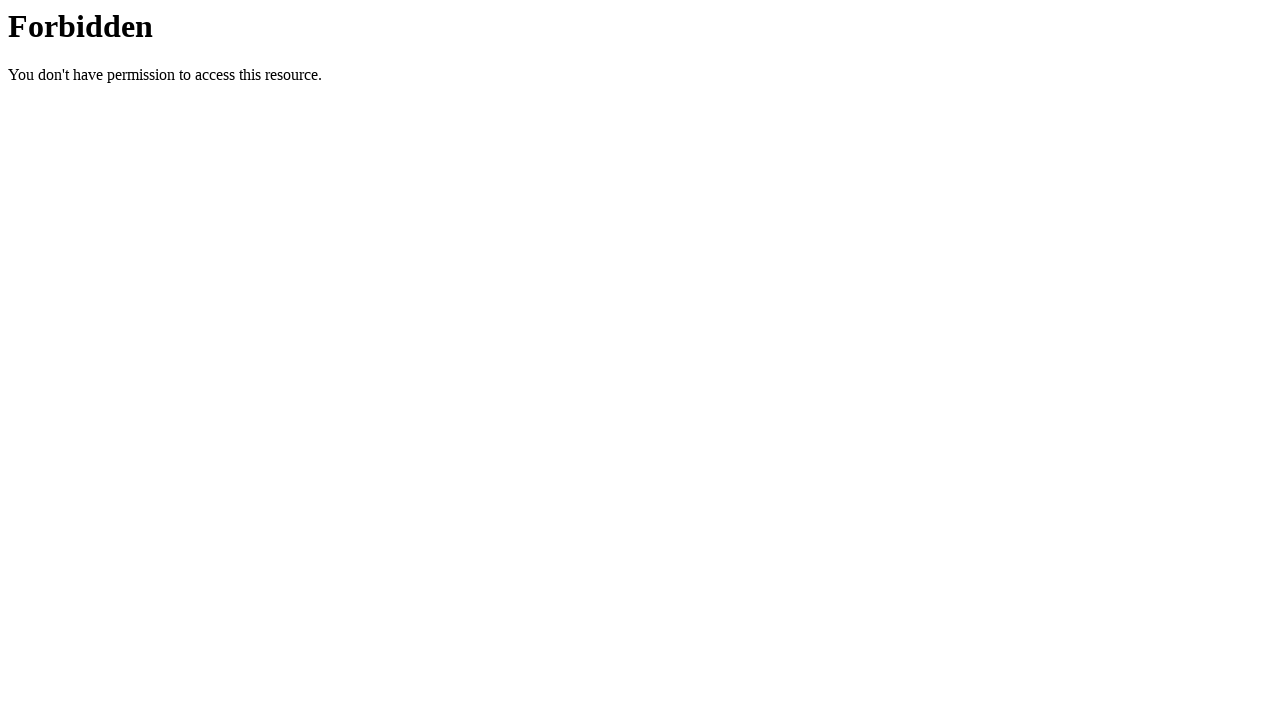

Set viewport size to 1920x1080
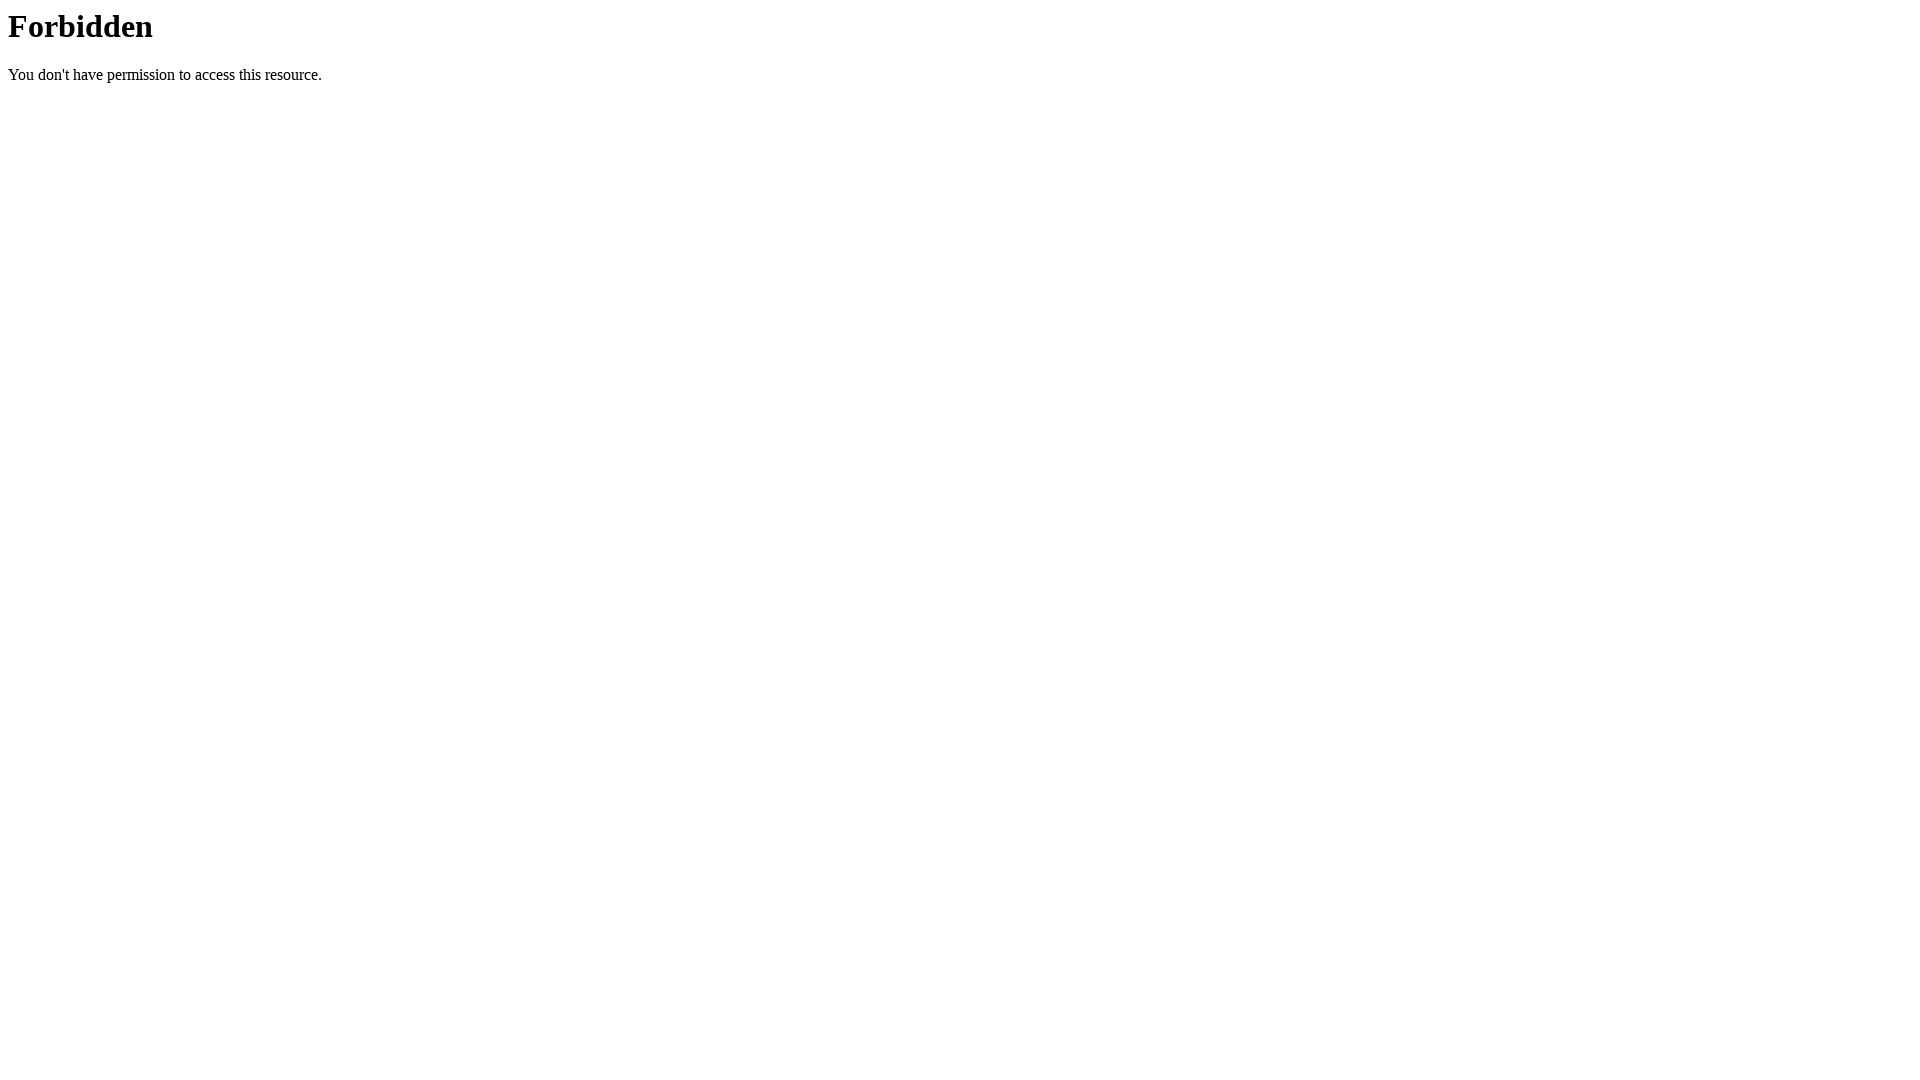

Located all table rows in the web table element
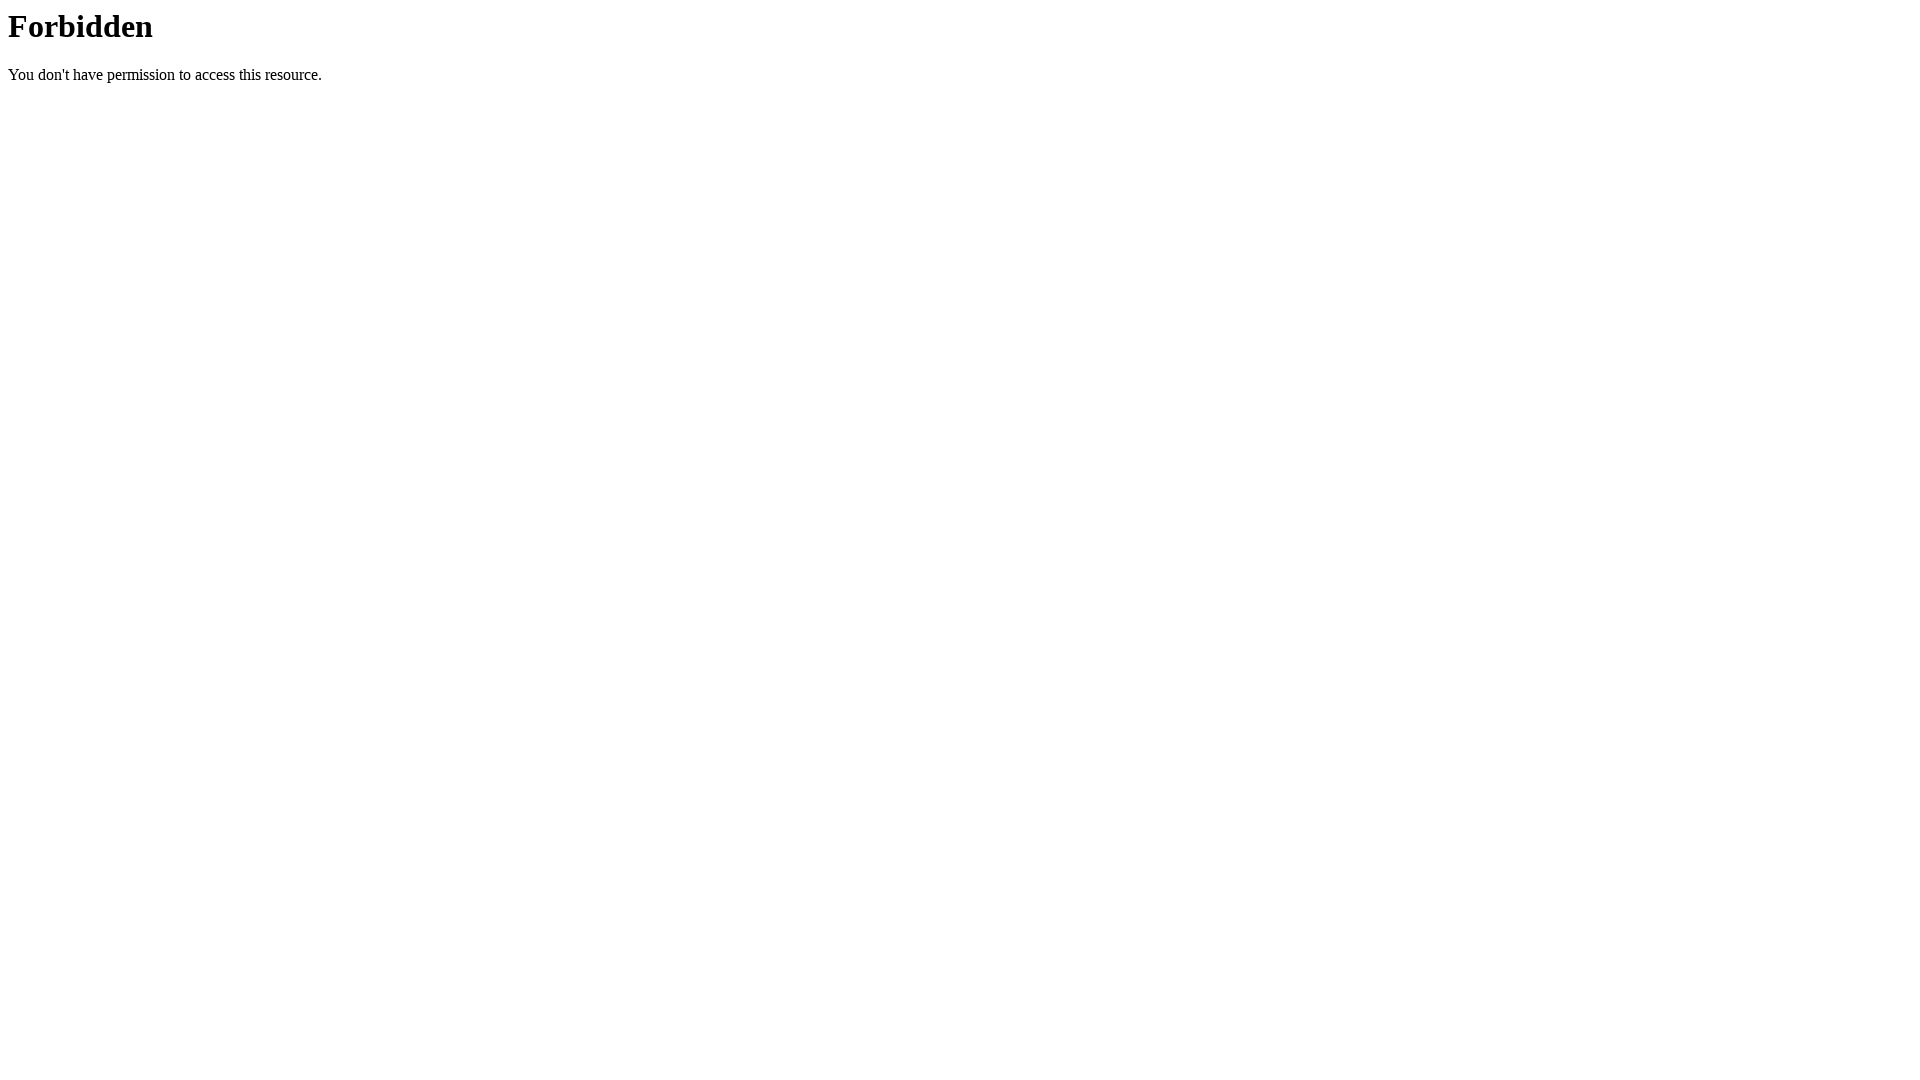

Located all table column headers in the web table element
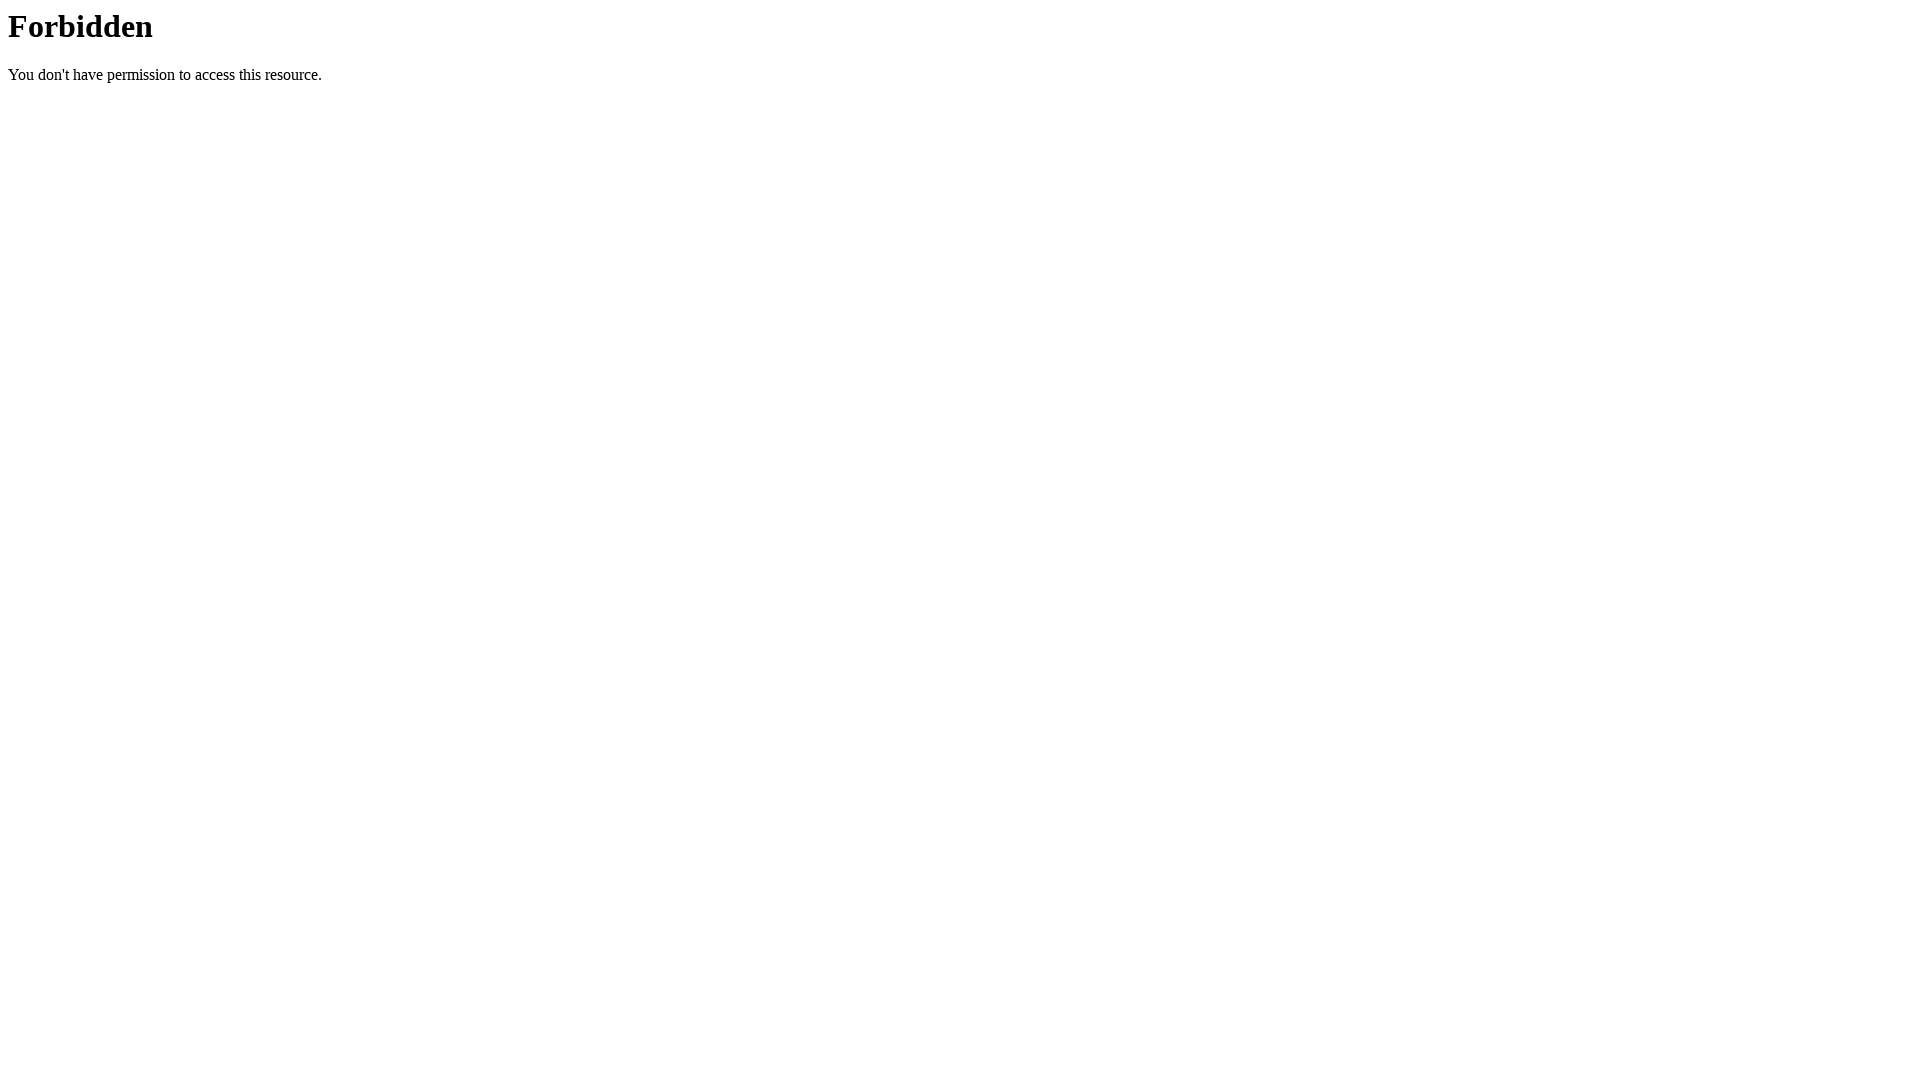

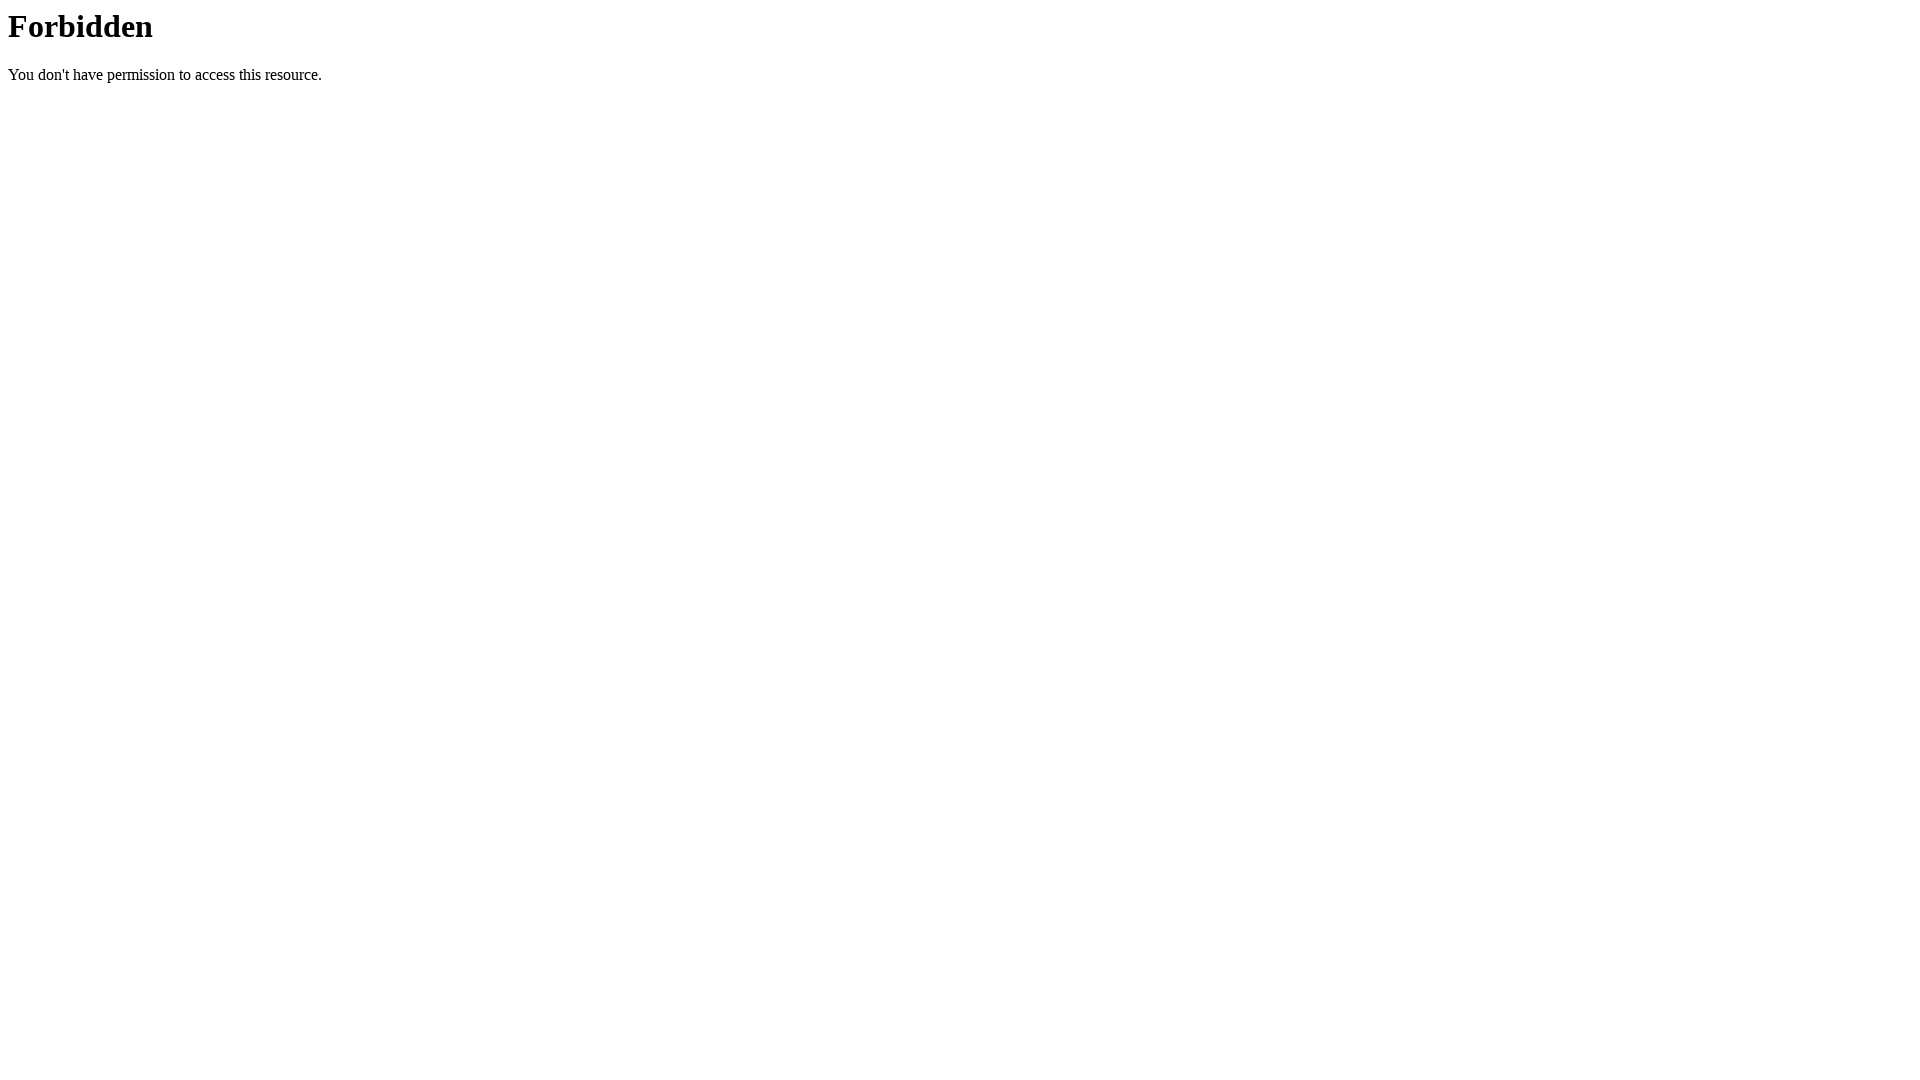